Tests an e-commerce shopping flow by adding specific vegetables (Cucumber, Brocolli, Beetroot) to cart, proceeding to checkout, applying a promo code, and verifying the promo is applied successfully.

Starting URL: https://rahulshettyacademy.com/seleniumPractise/

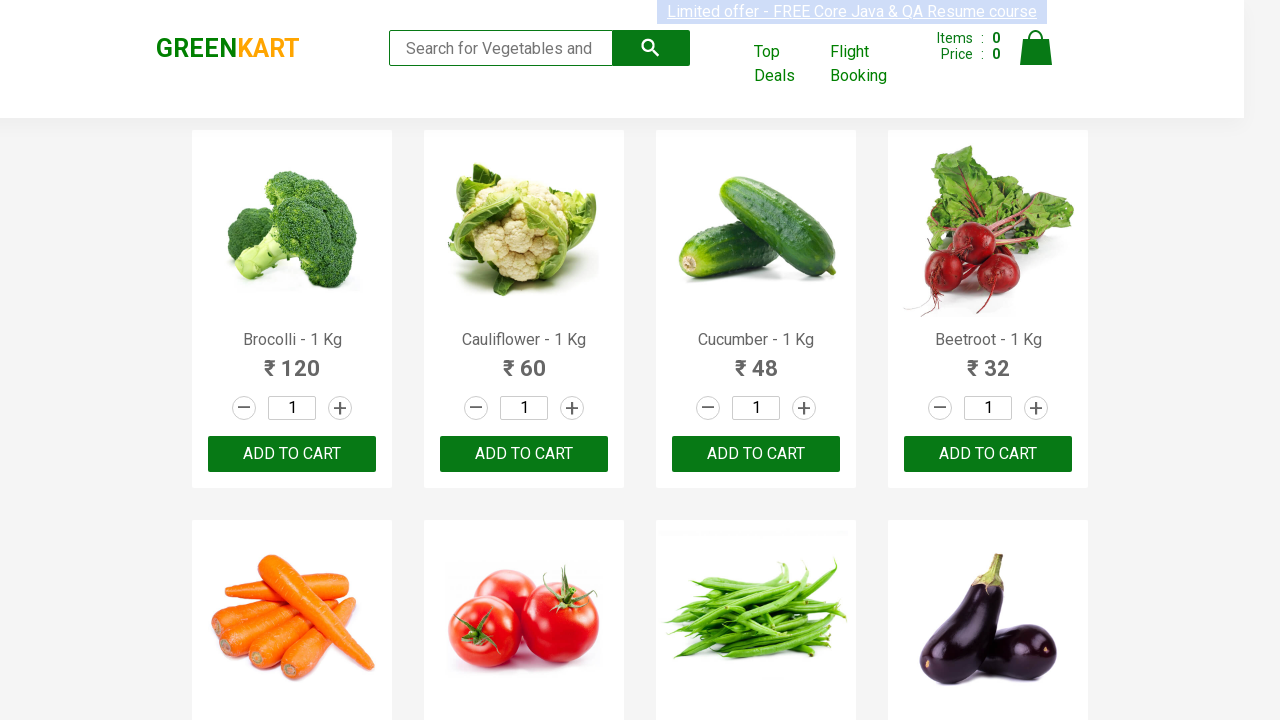

Waited for product names to load
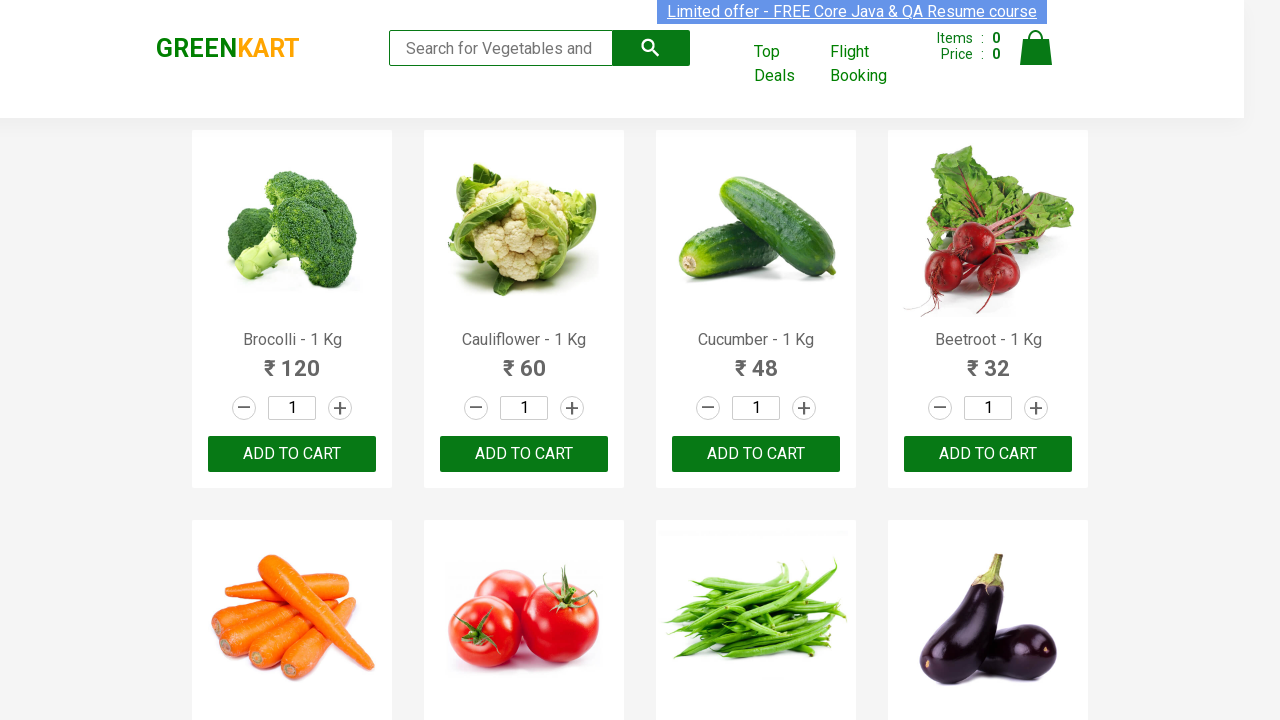

Retrieved all product elements from page
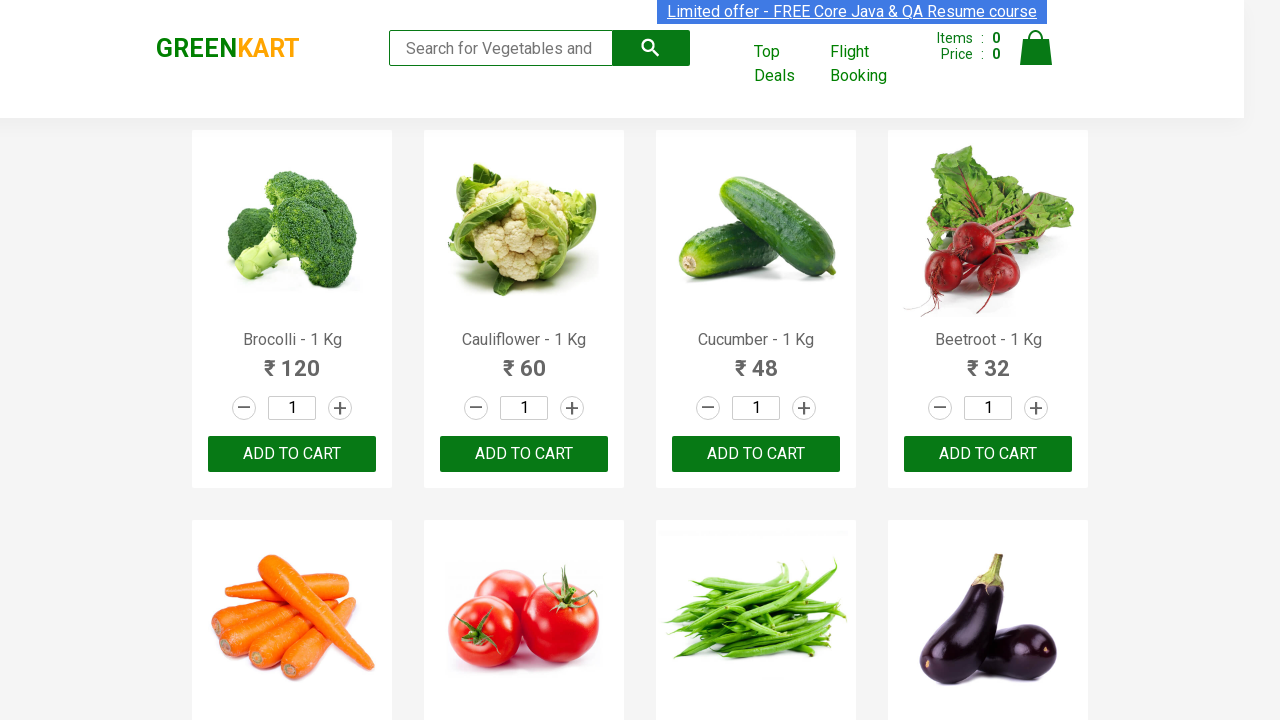

Added Brocolli to cart at (292, 454) on xpath=//div[@class='product-action']/button >> nth=0
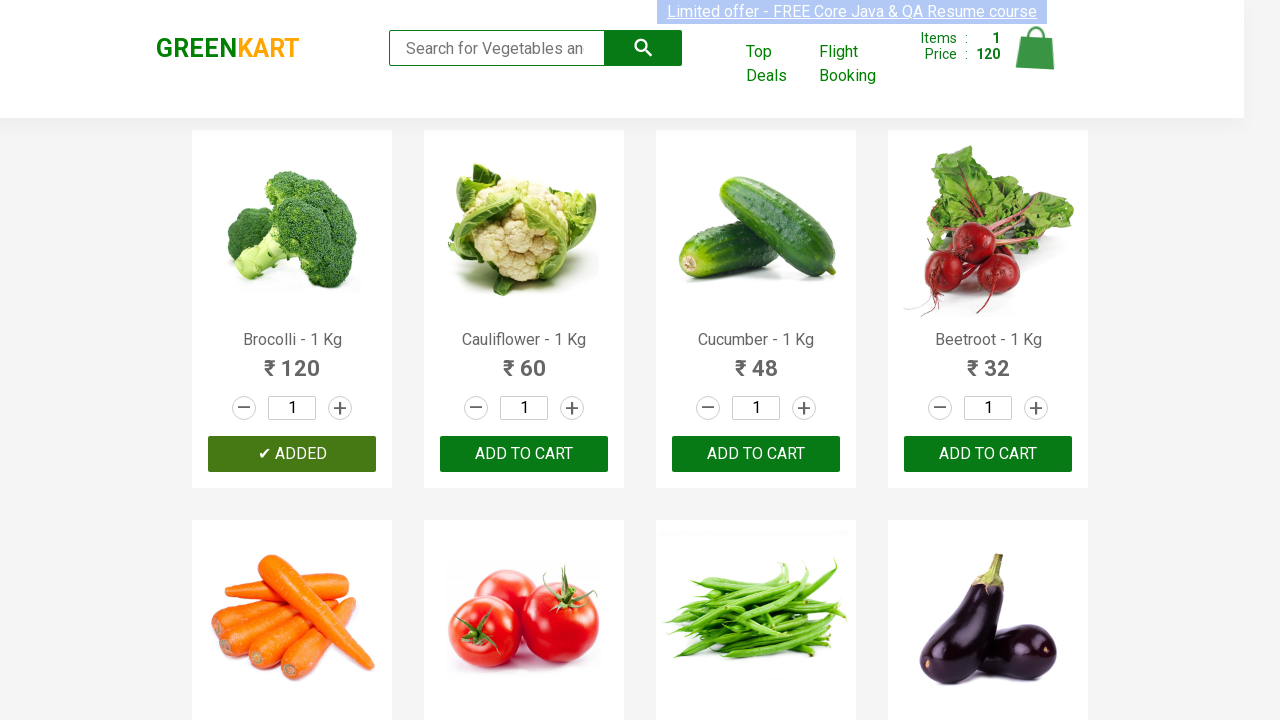

Added Cucumber to cart at (756, 454) on xpath=//div[@class='product-action']/button >> nth=2
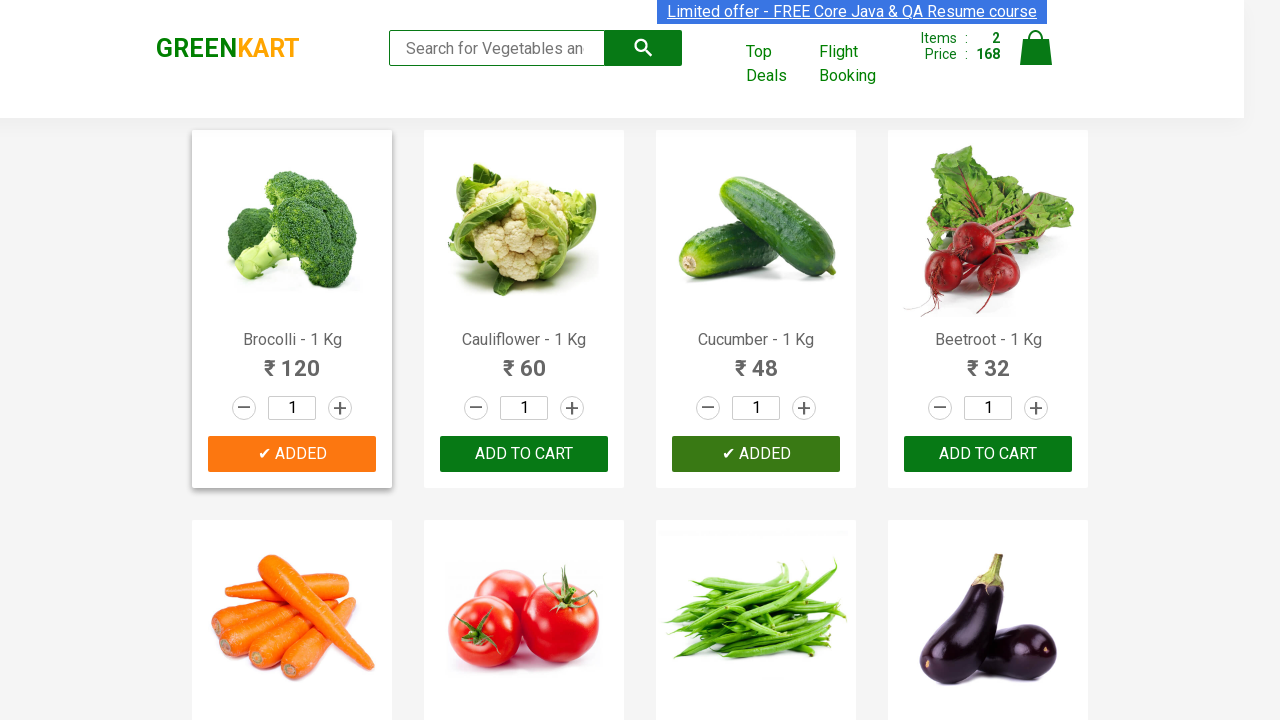

Added Beetroot to cart at (988, 454) on xpath=//div[@class='product-action']/button >> nth=3
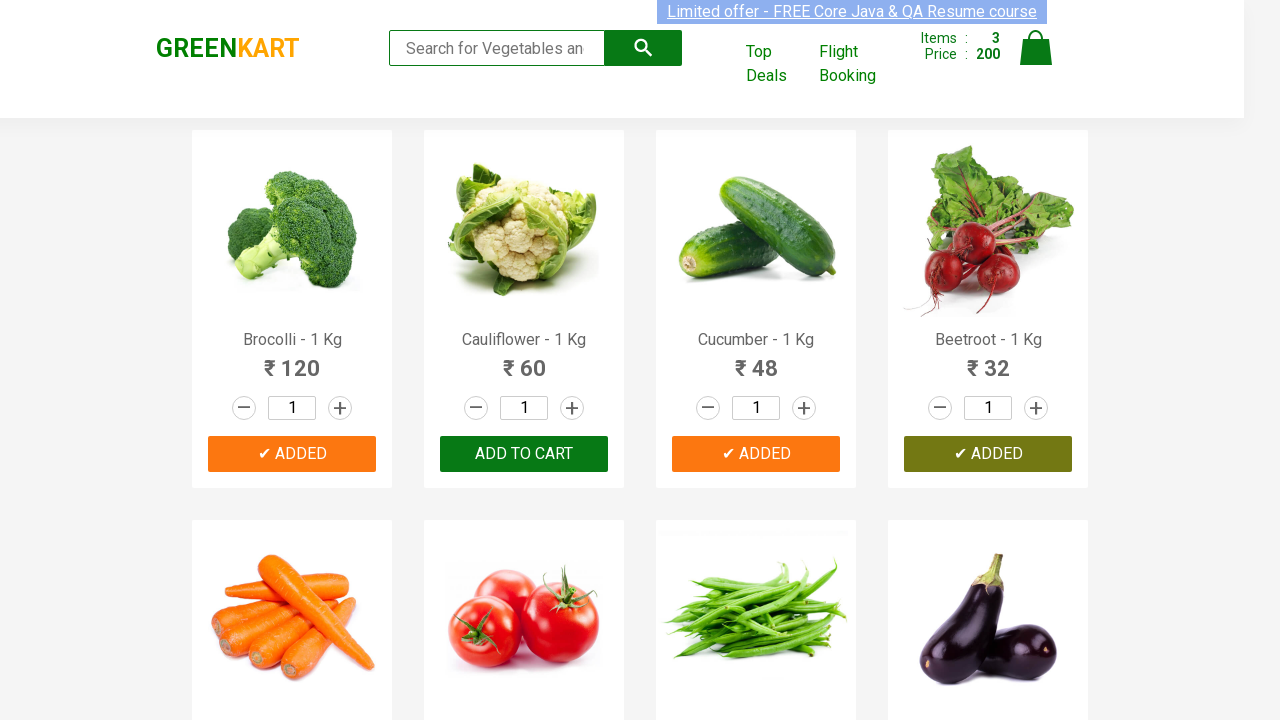

Clicked on cart icon at (1036, 48) on img[alt='Cart']
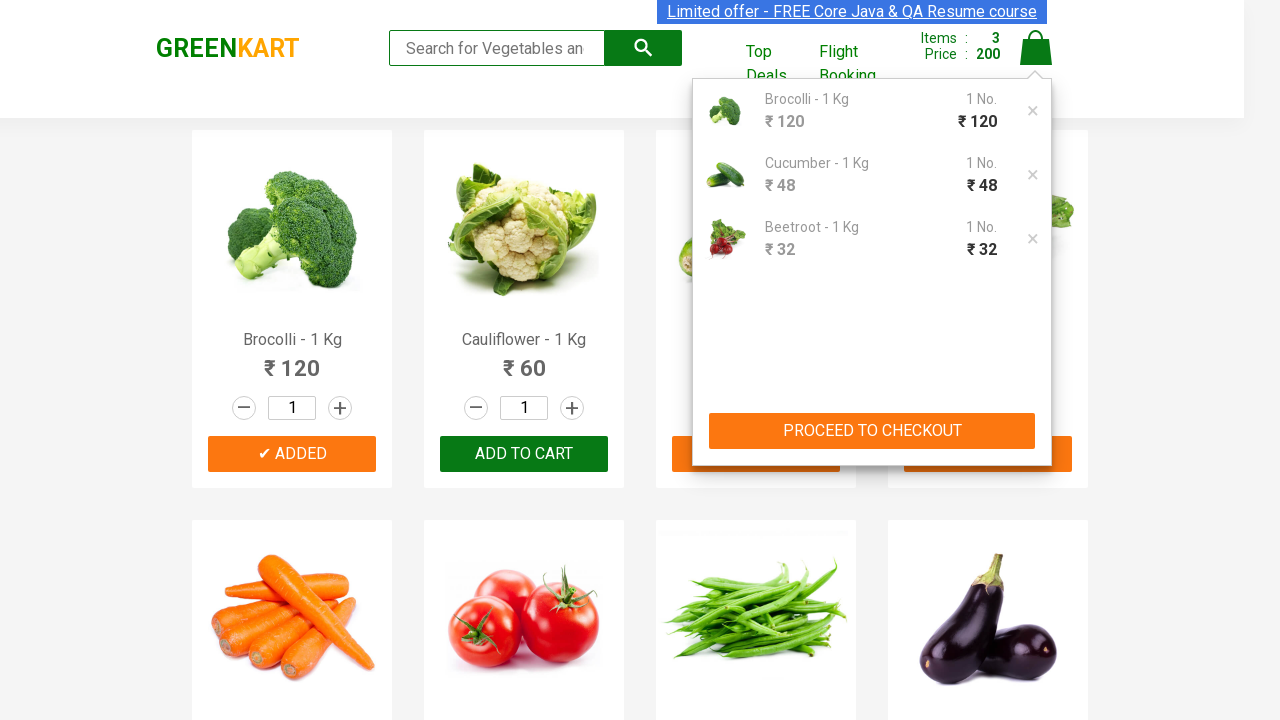

Clicked PROCEED TO CHECKOUT button at (872, 431) on xpath=//button[contains(text(),'PROCEED TO CHECKOUT')]
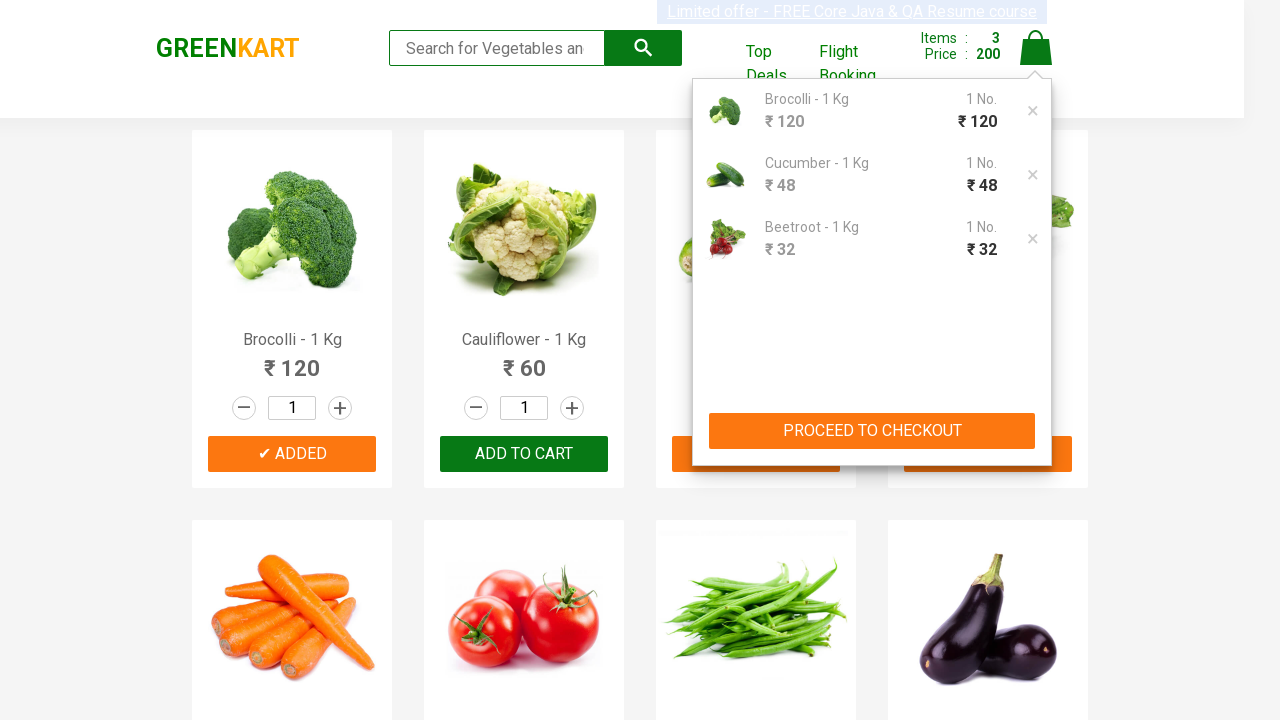

Promo code input field loaded
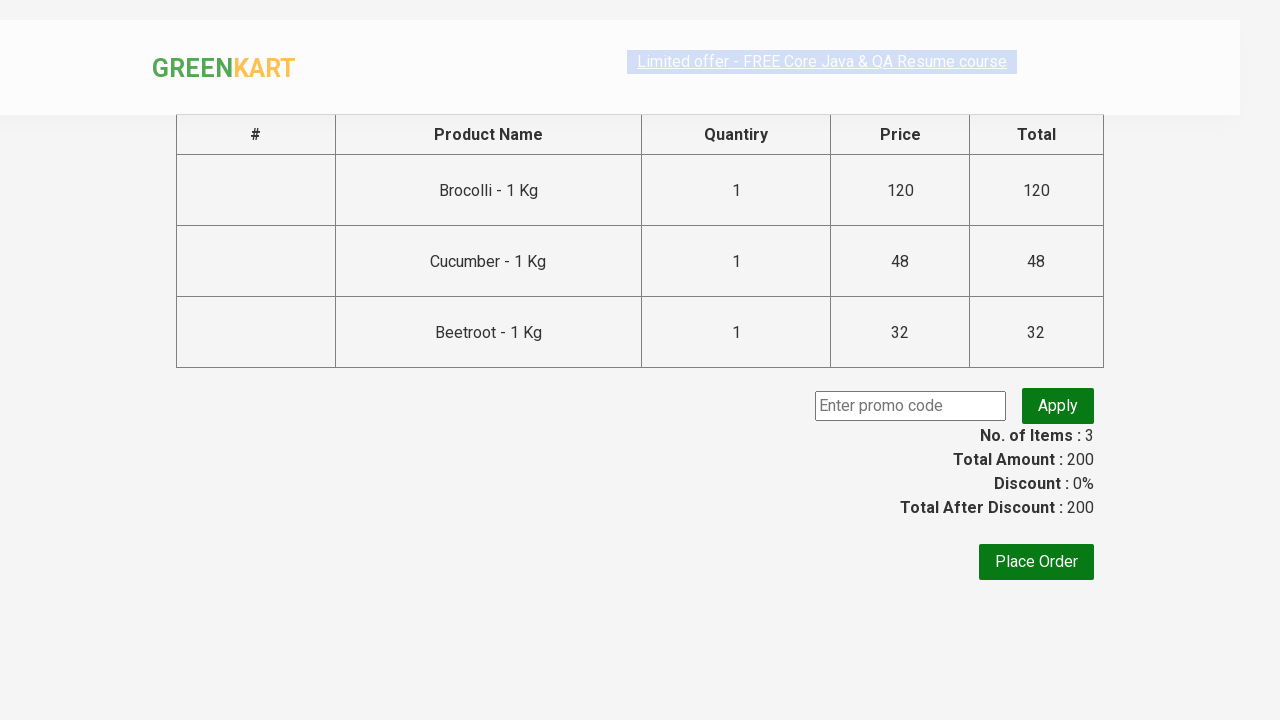

Entered promo code 'rahulshettyacademy' on input.promoCode
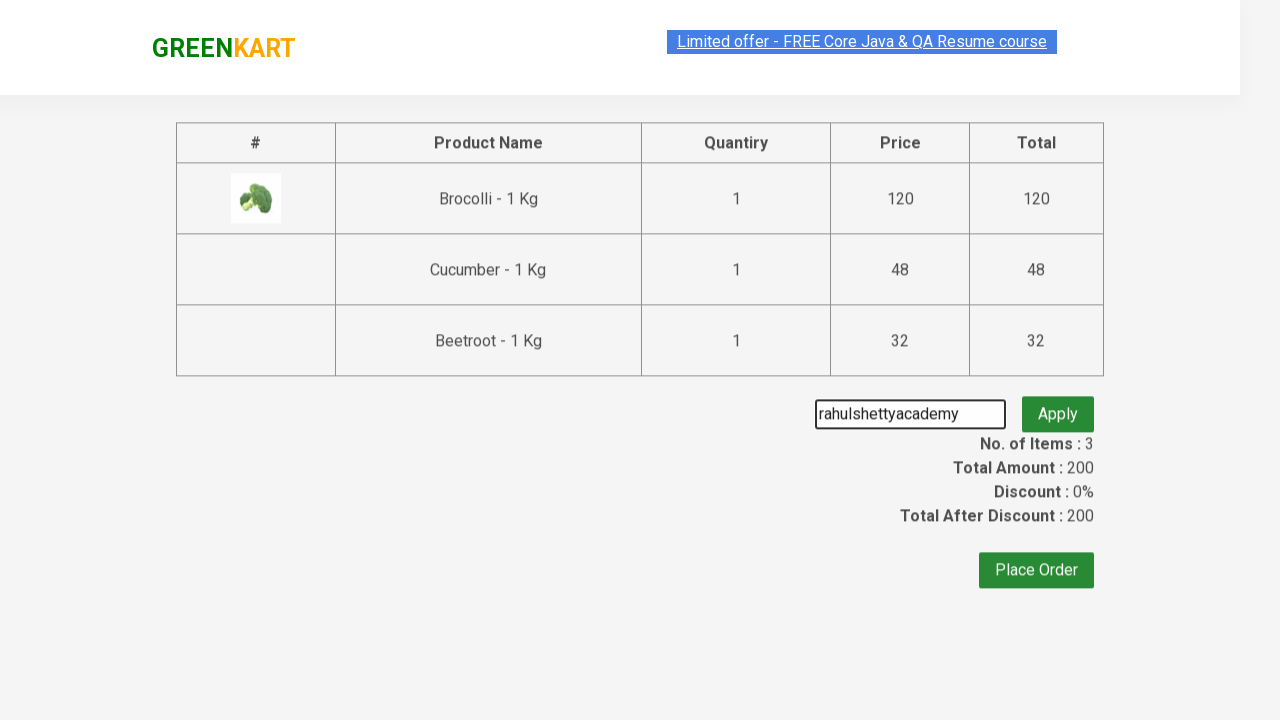

Clicked Apply promo button at (1058, 406) on button.promoBtn
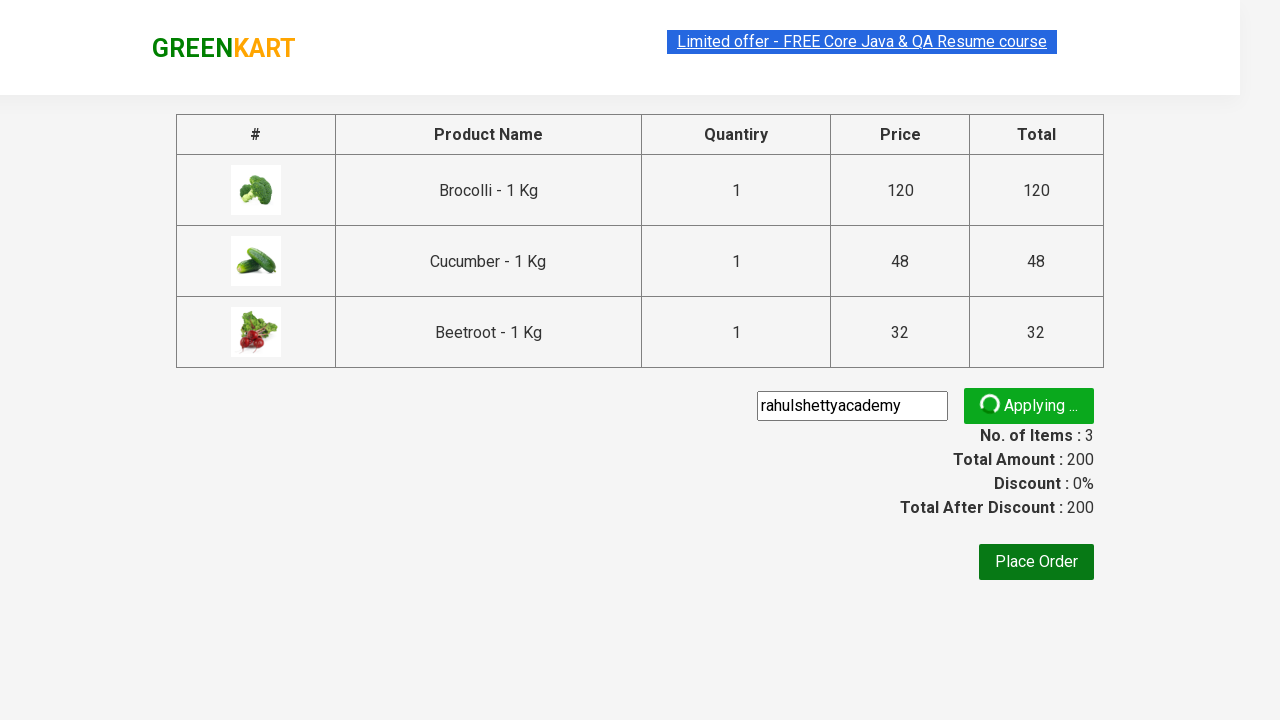

Promo code successfully applied - promo info displayed
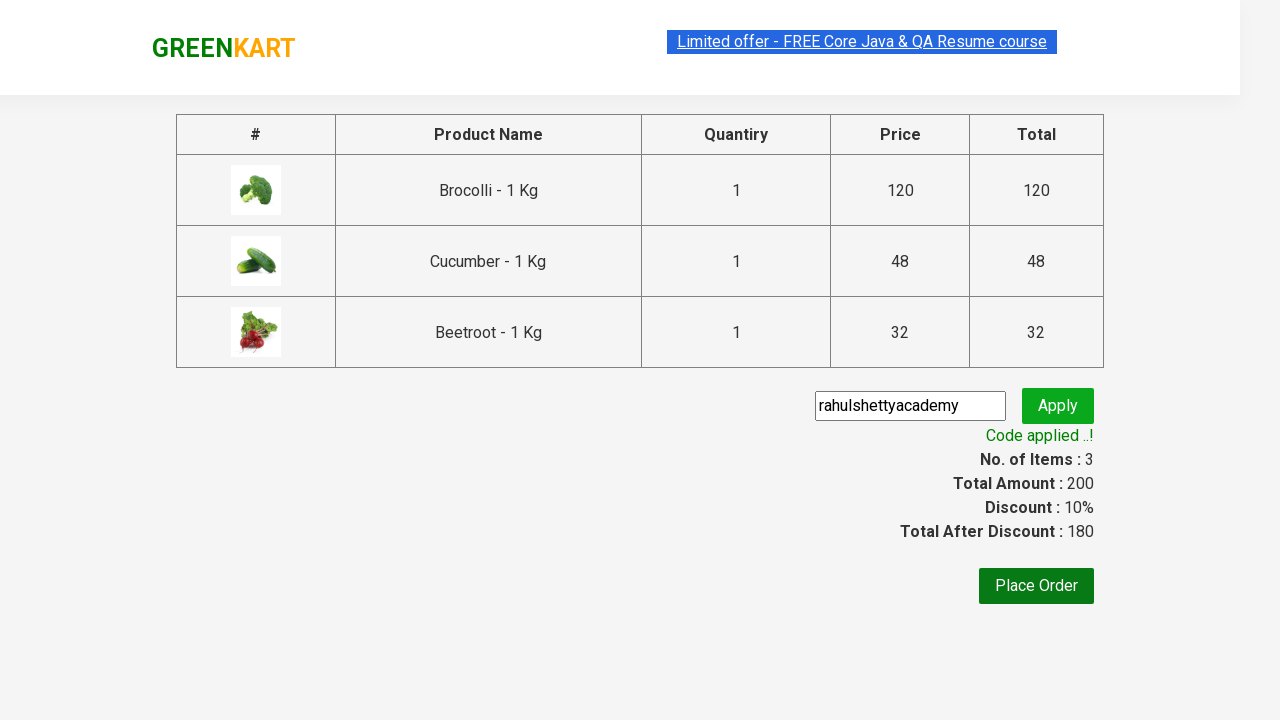

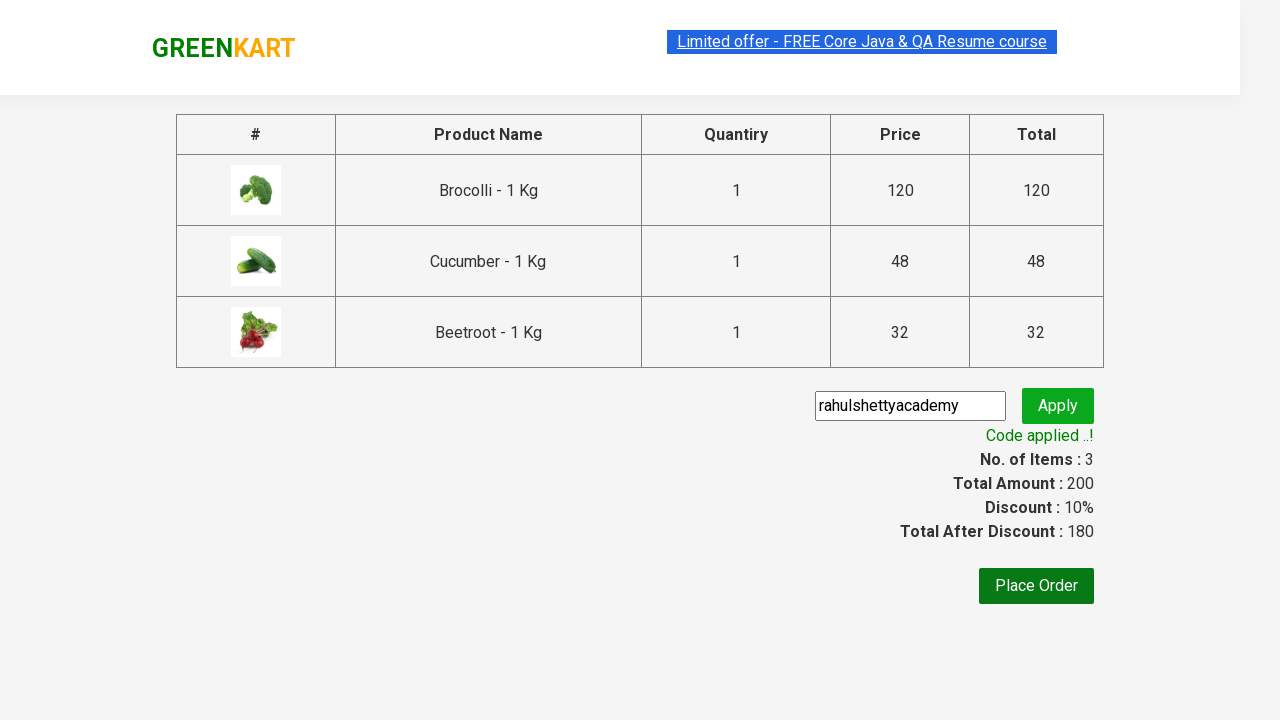